Tests the TendersInfo website by navigating to the homepage, waiting for the global tenders section to load, clicking on a tender link to view details, and testing the load more/pagination functionality.

Starting URL: https://www.tendersinfo.com/

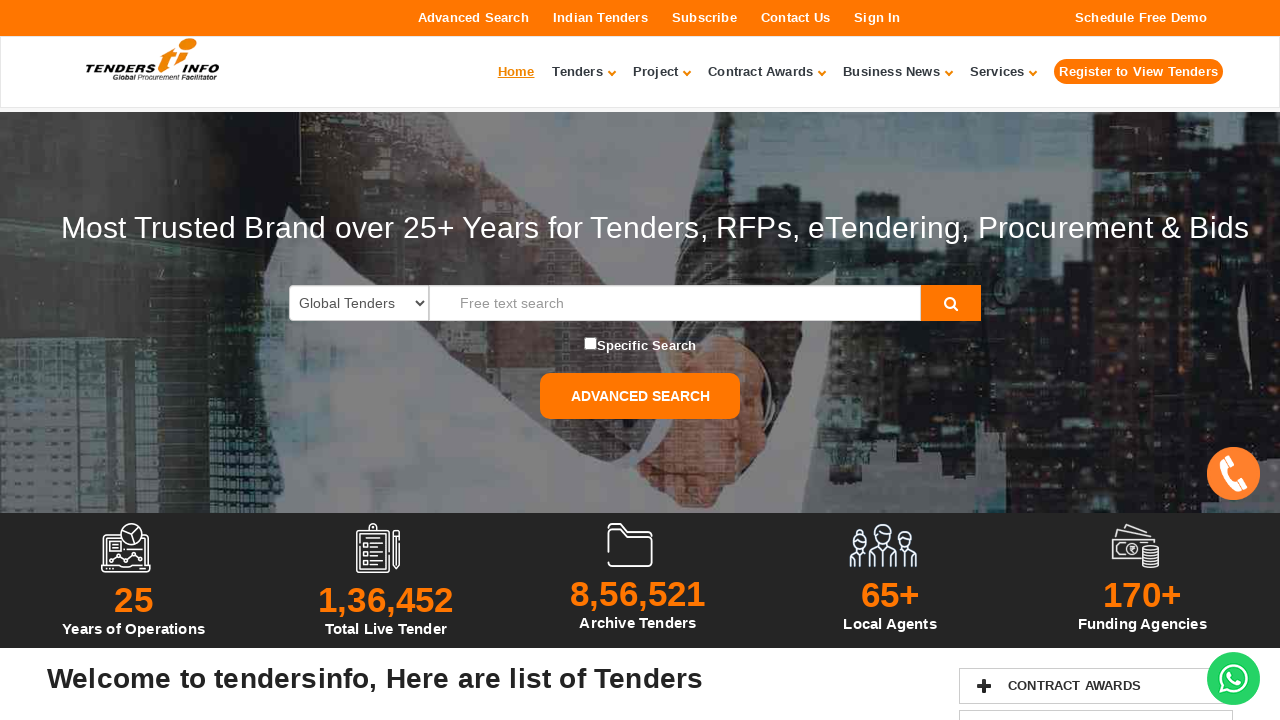

Global Tenders section loaded
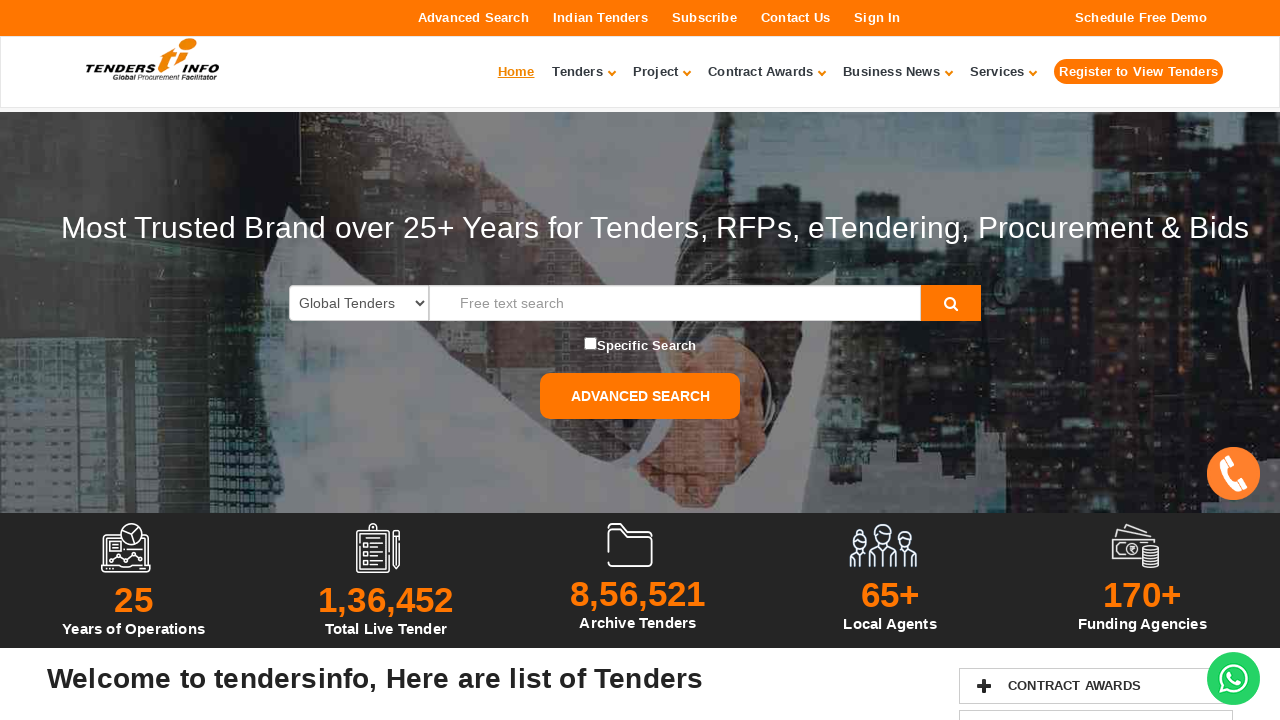

Tender links became visible
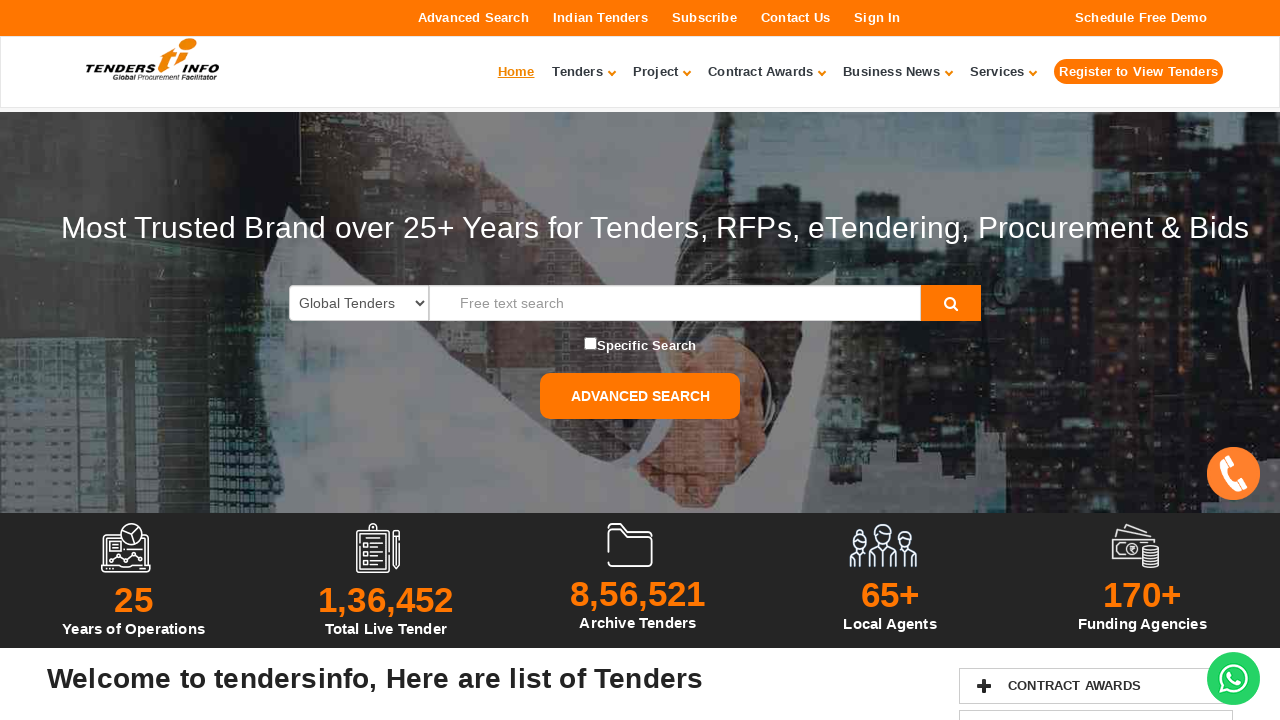

Clicked on first tender link to view details at (286, 350) on a.tenderBrief >> nth=0
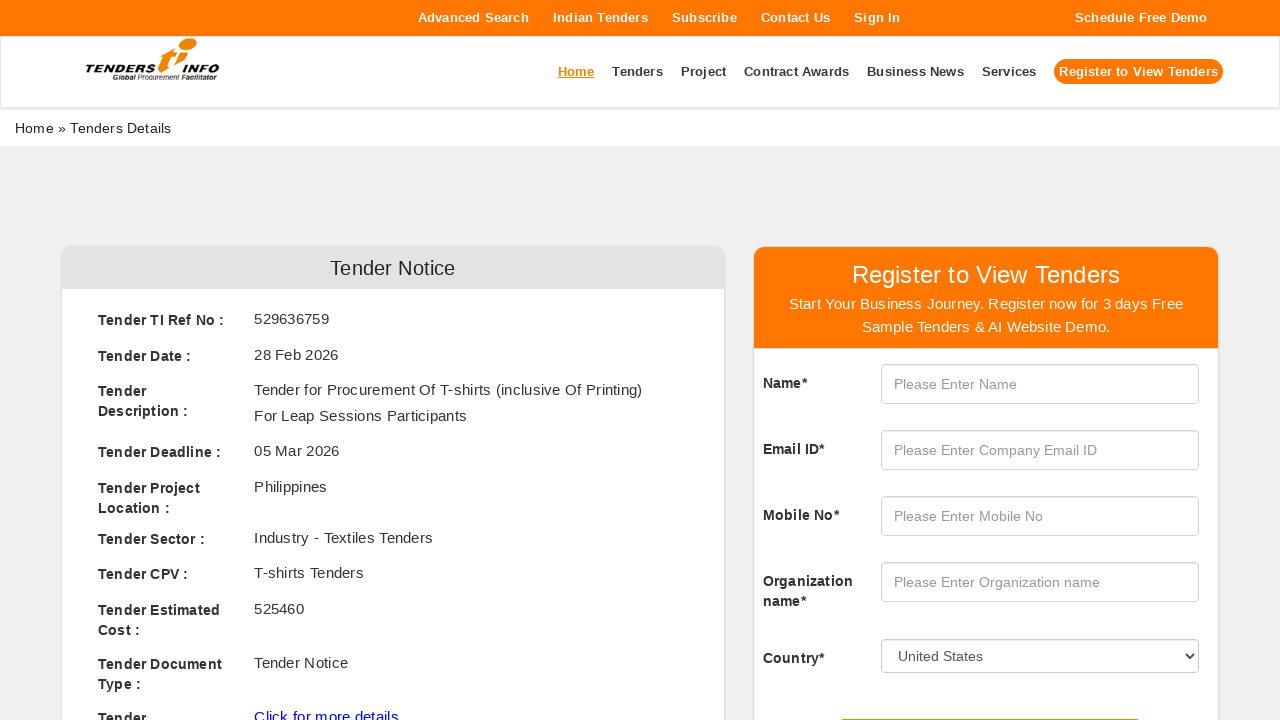

Tender detail page form loaded
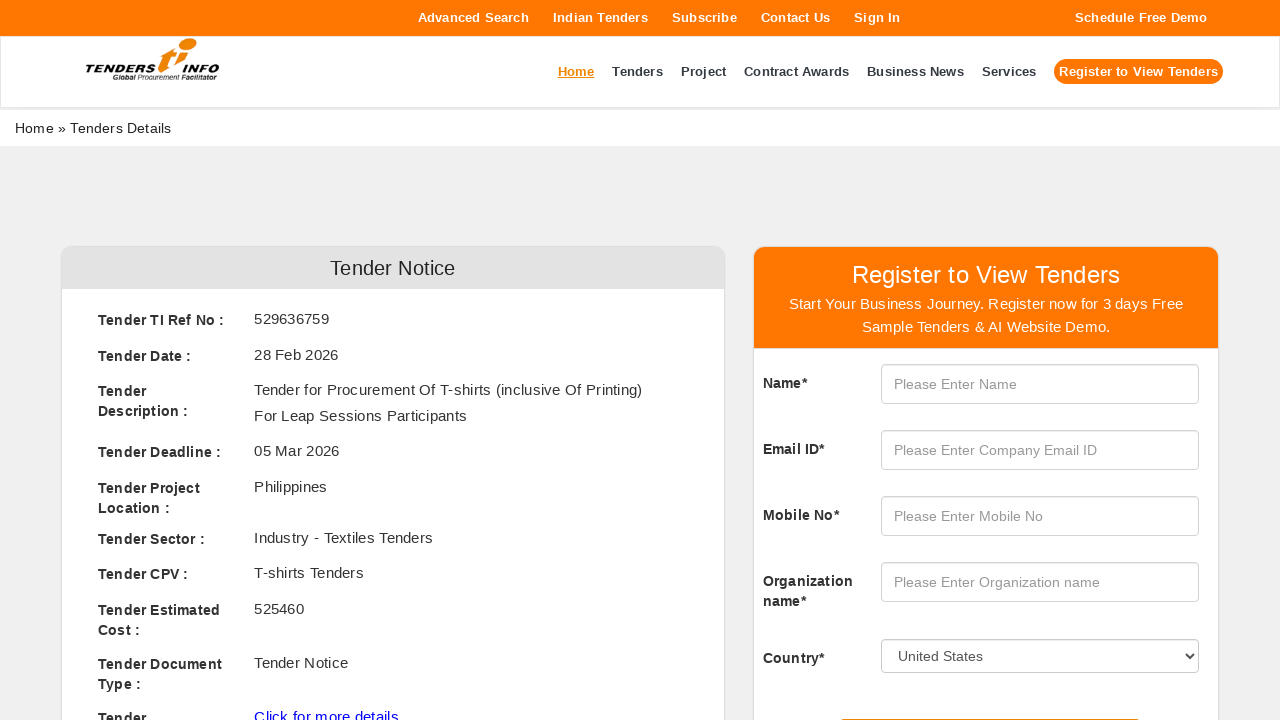

Tender reference number field verified
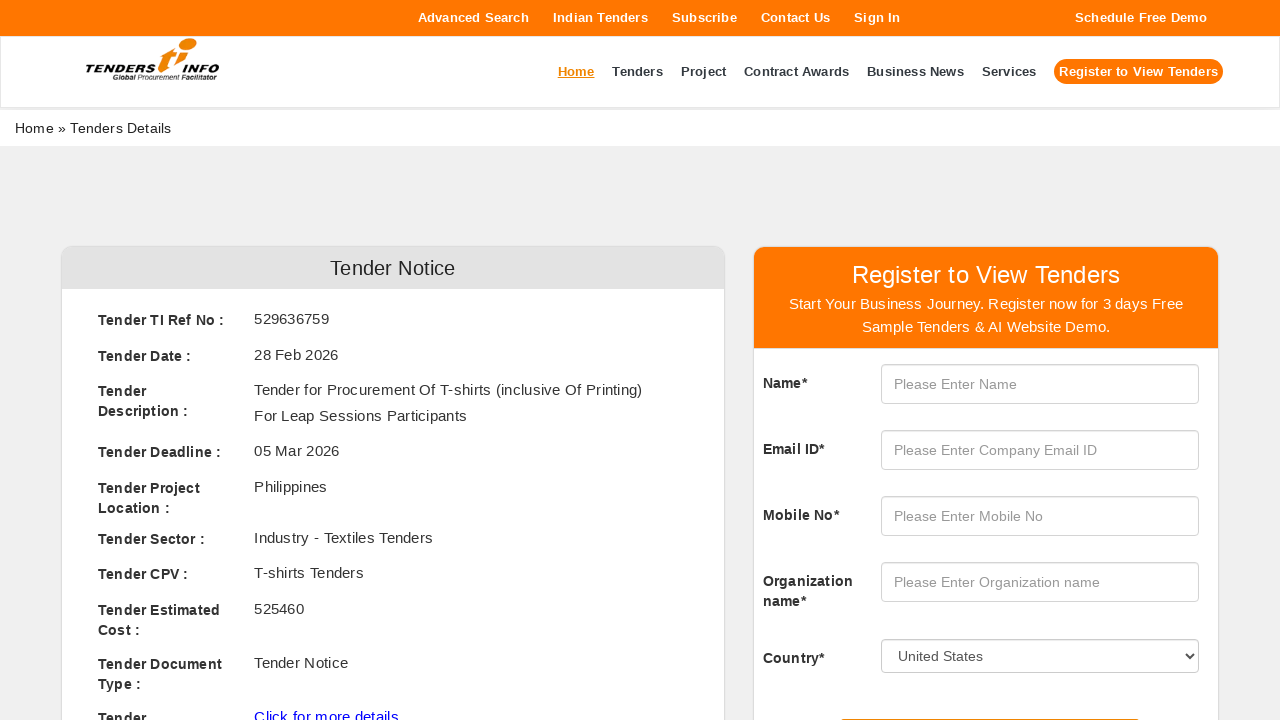

Navigated back to main page
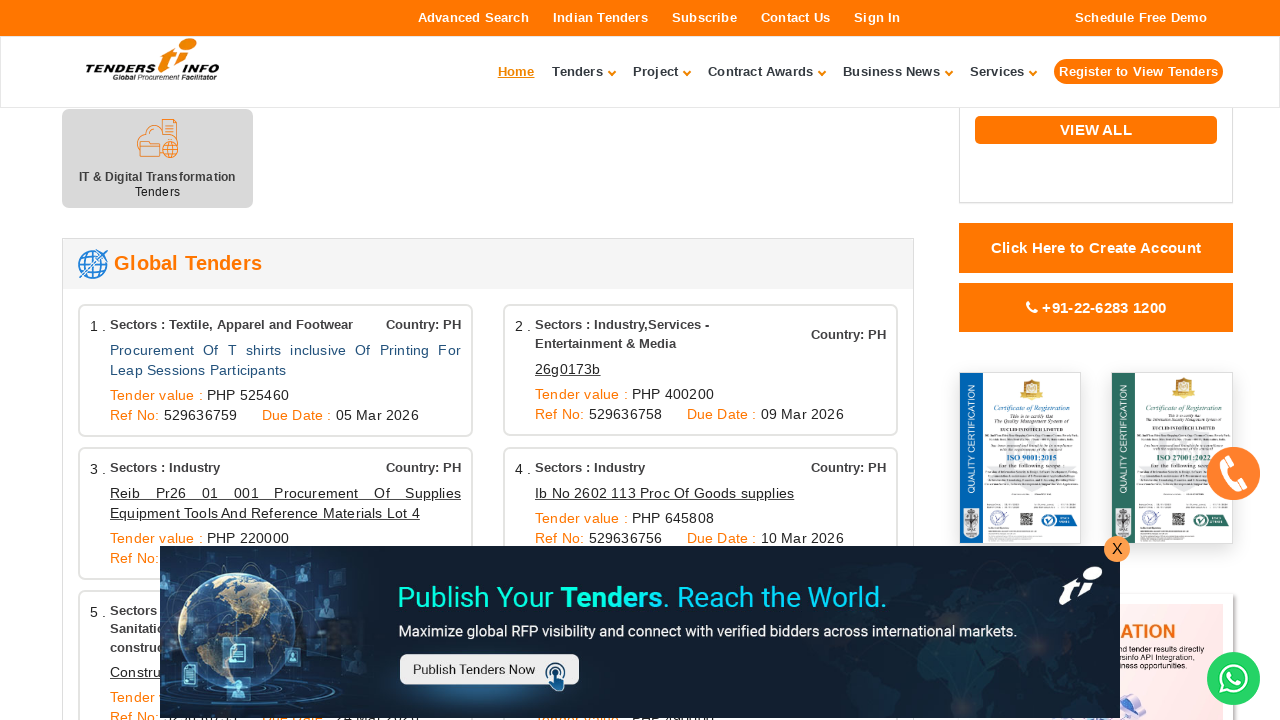

Main page fully loaded (networkidle)
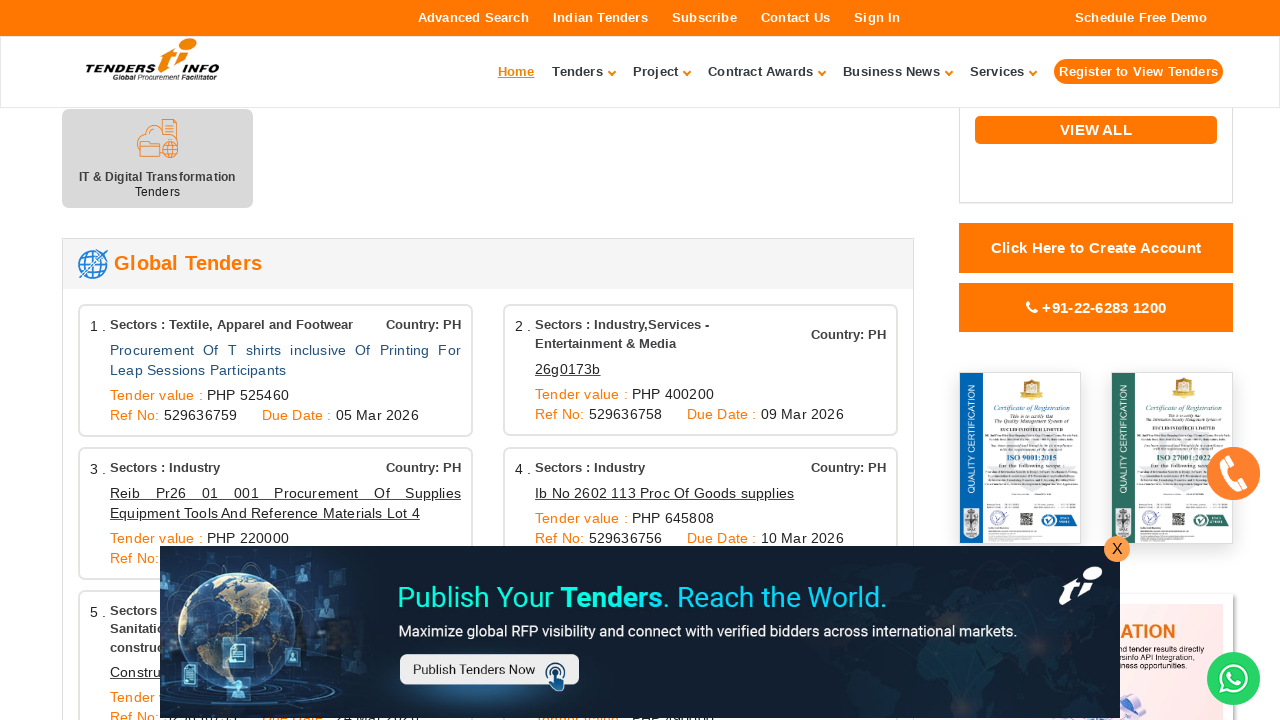

Global Tenders section reloaded
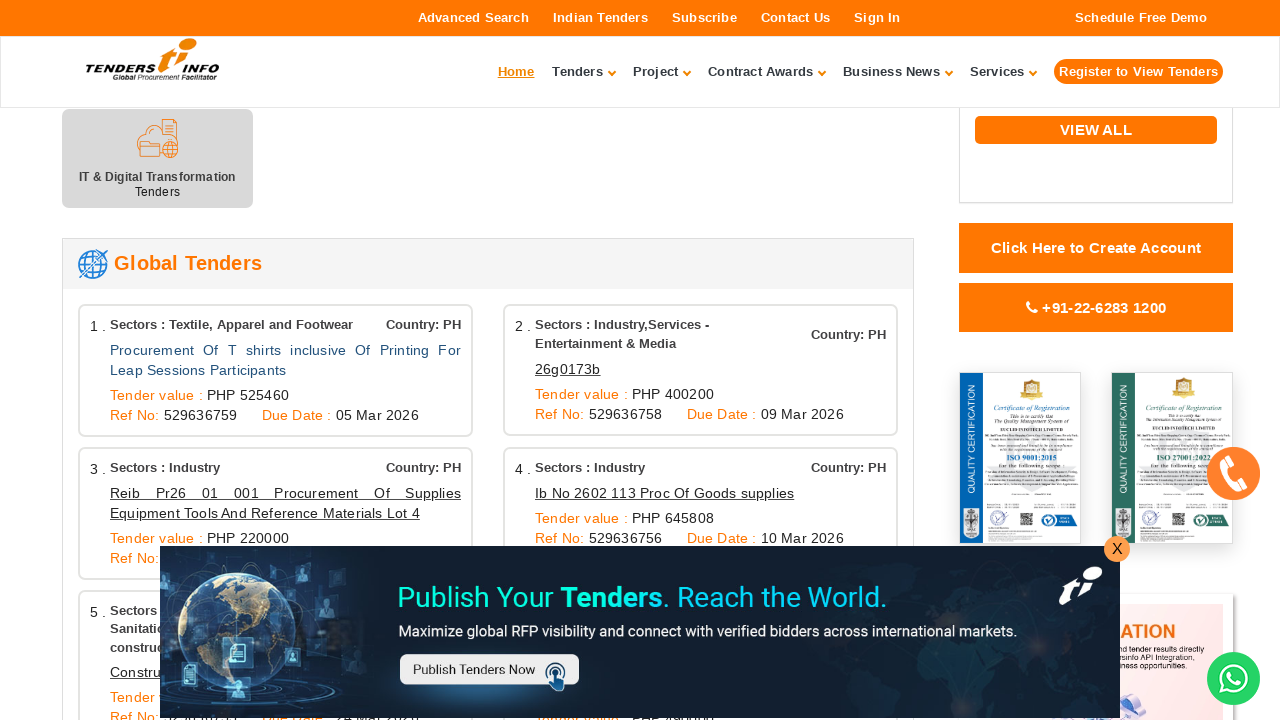

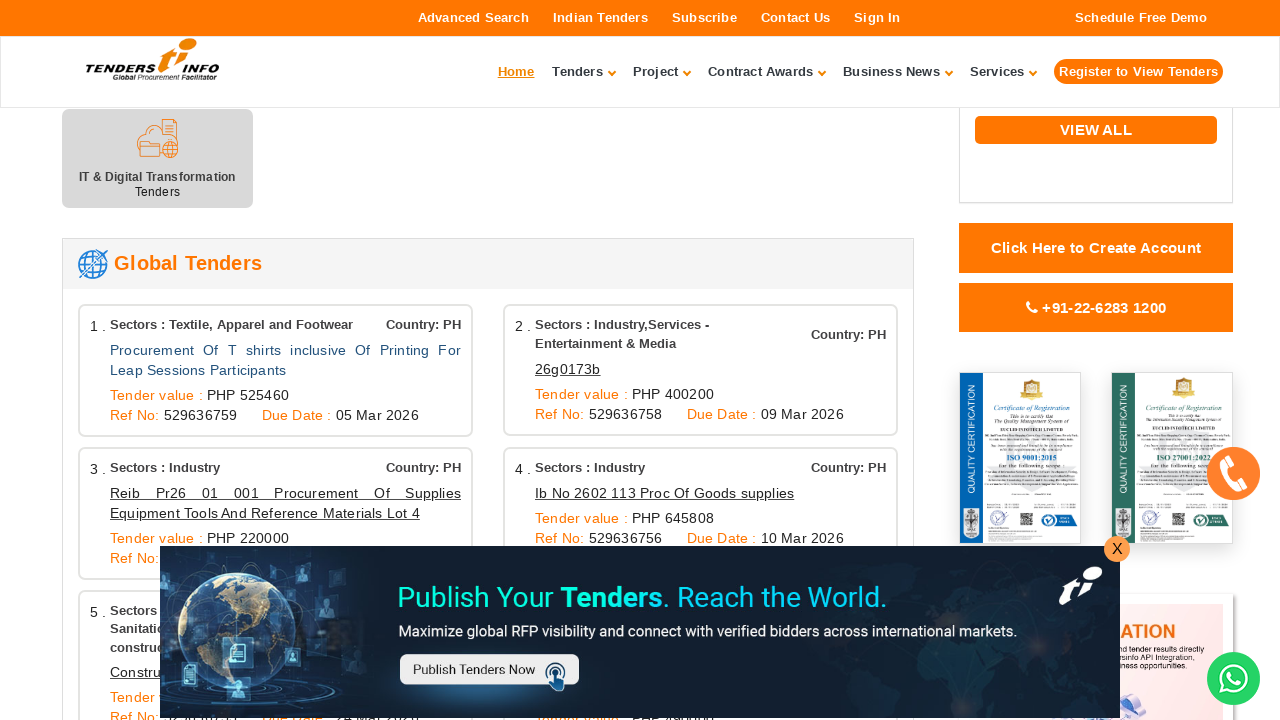